Tests wait functionality by clicking a button, waiting for a paragraph element to appear, then clicking and reading the paragraph text

Starting URL: https://testeroprogramowania.github.io/selenium/wait.html

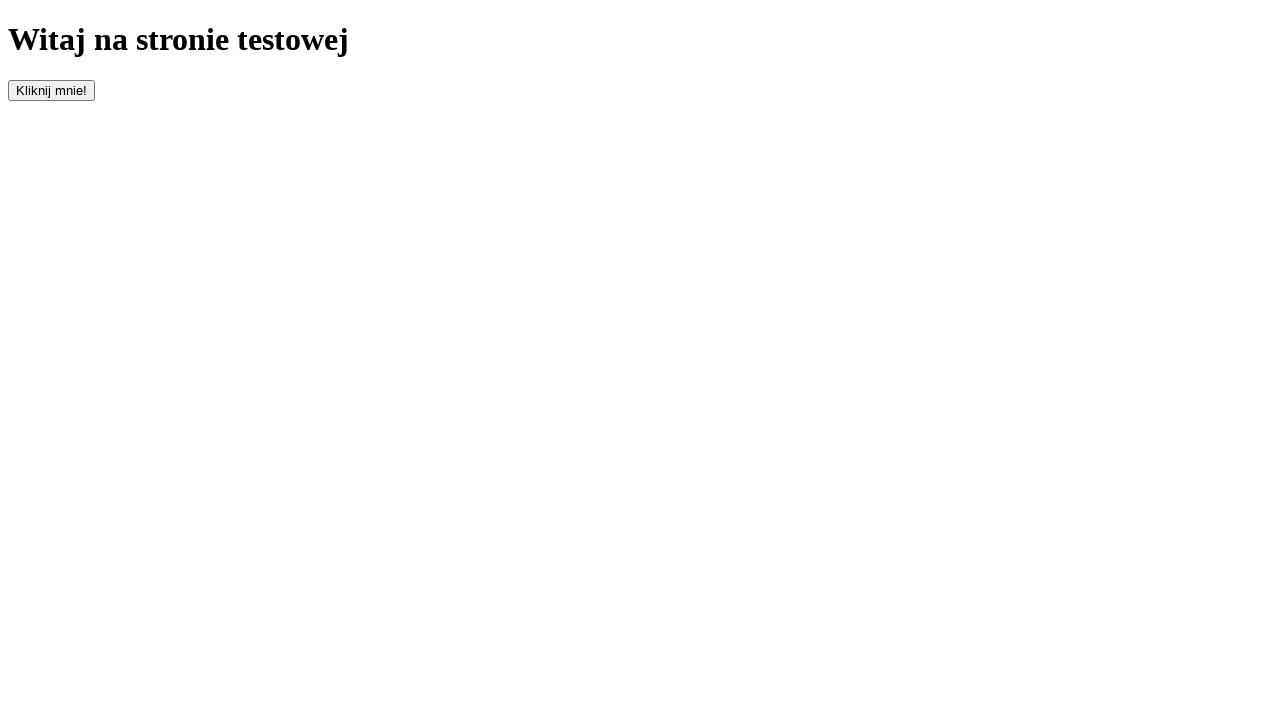

Clicked the button that triggers delayed content at (52, 90) on #clickOnMe
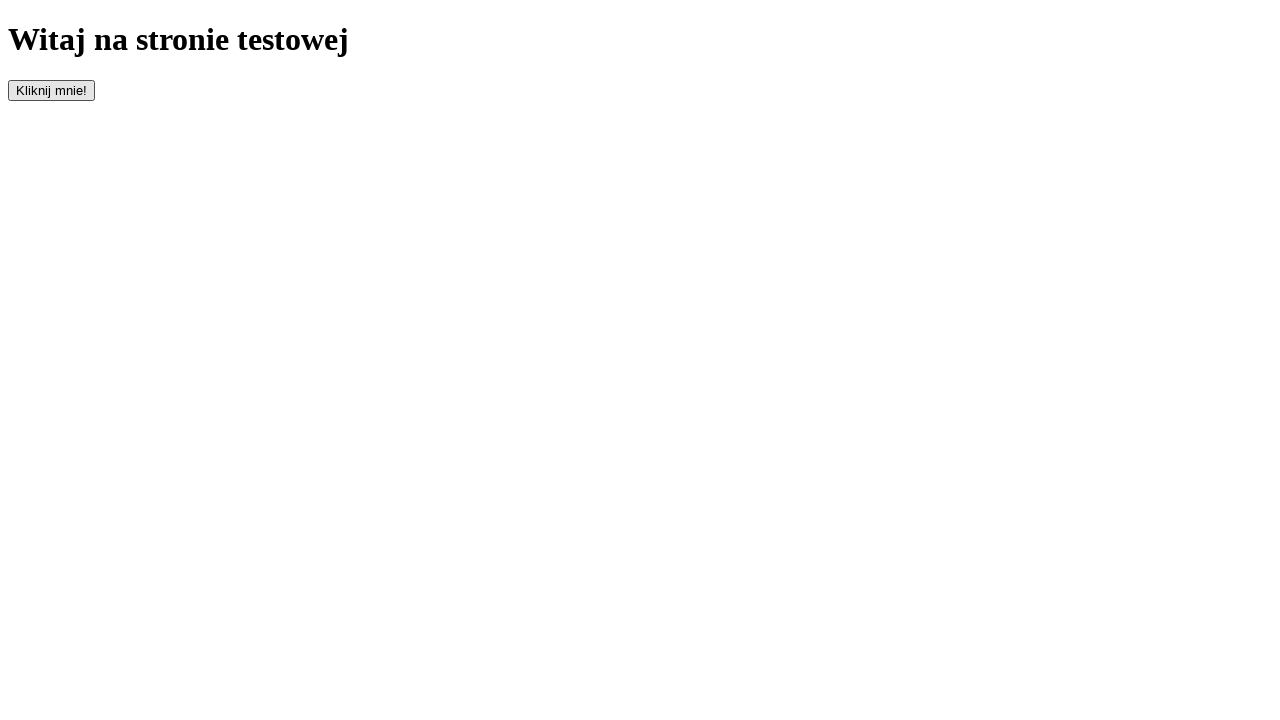

Waited for paragraph element to become visible
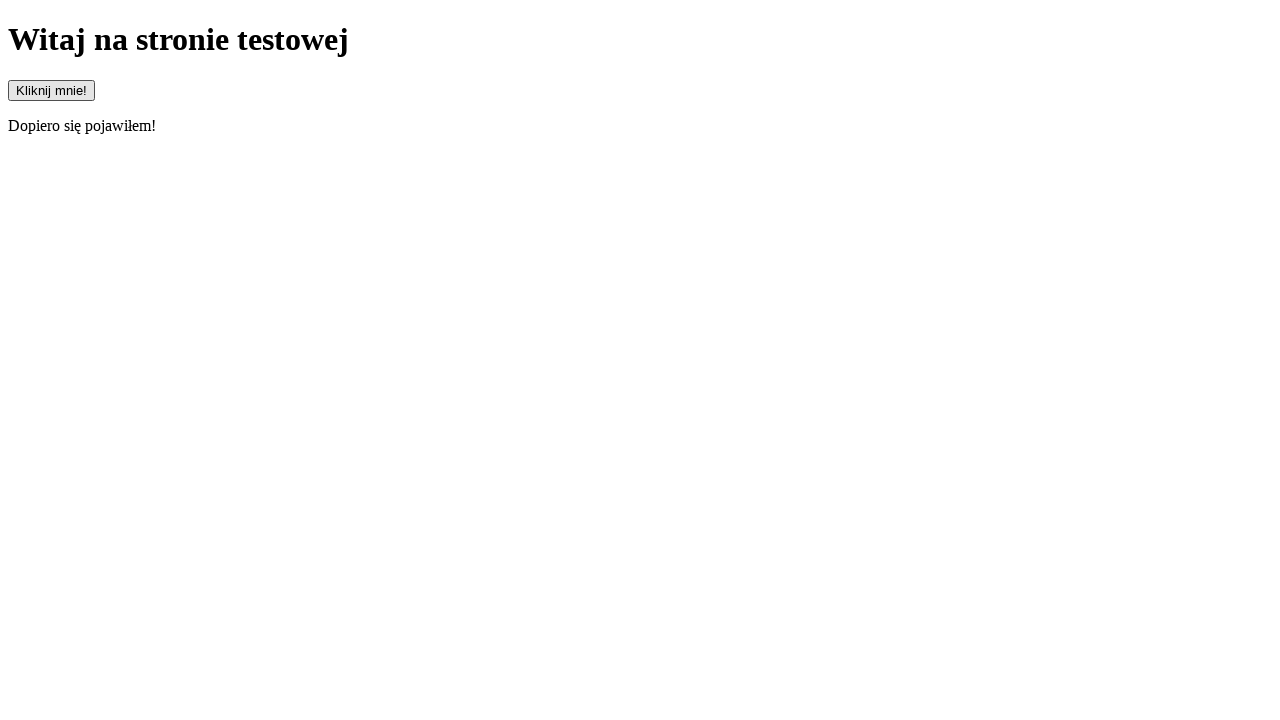

Clicked on the paragraph element at (640, 126) on p
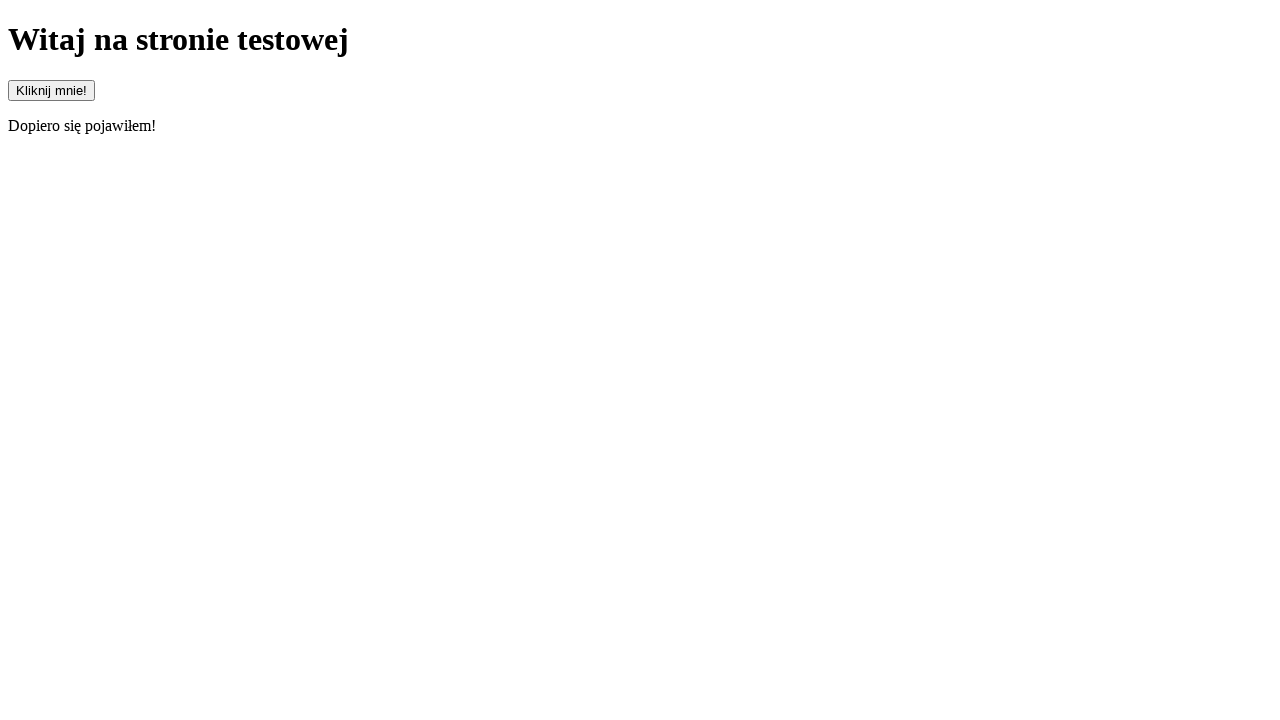

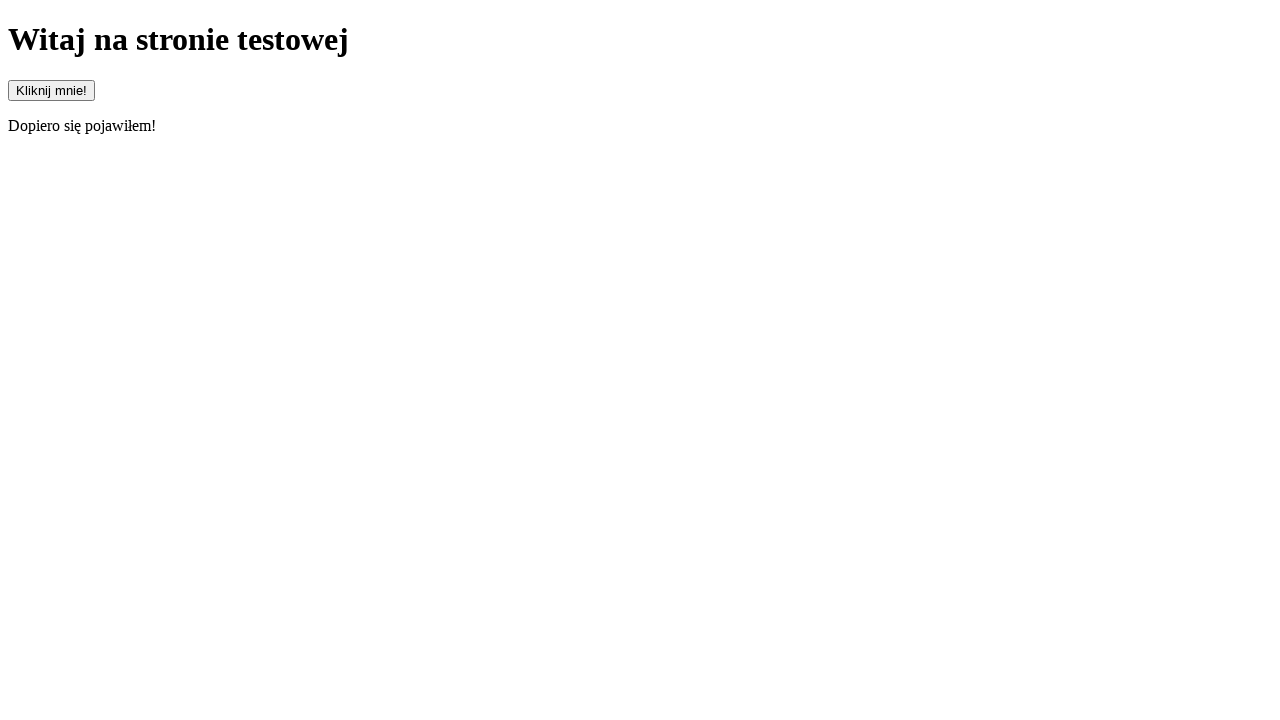